Navigates to a test page and executes JavaScript to change the document title and trigger a browser alert

Starting URL: https://SunInJuly.github.io/execute_script.html

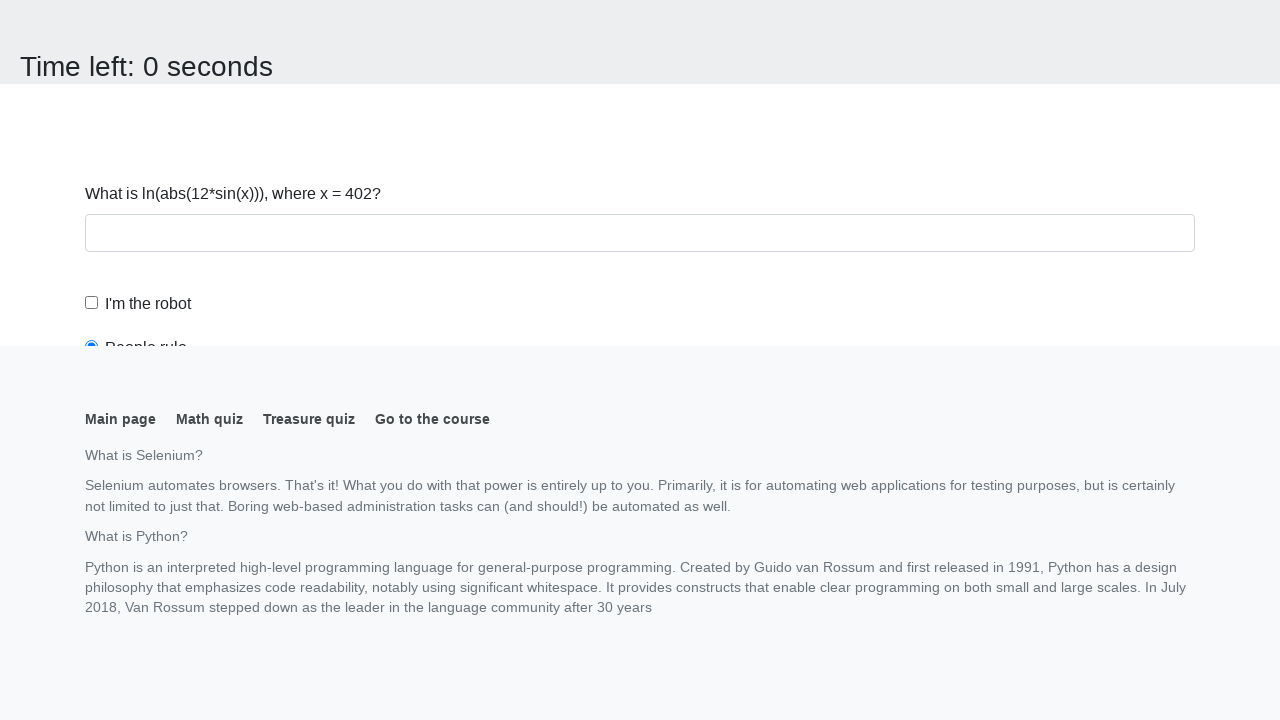

Navigated to execute_script test page
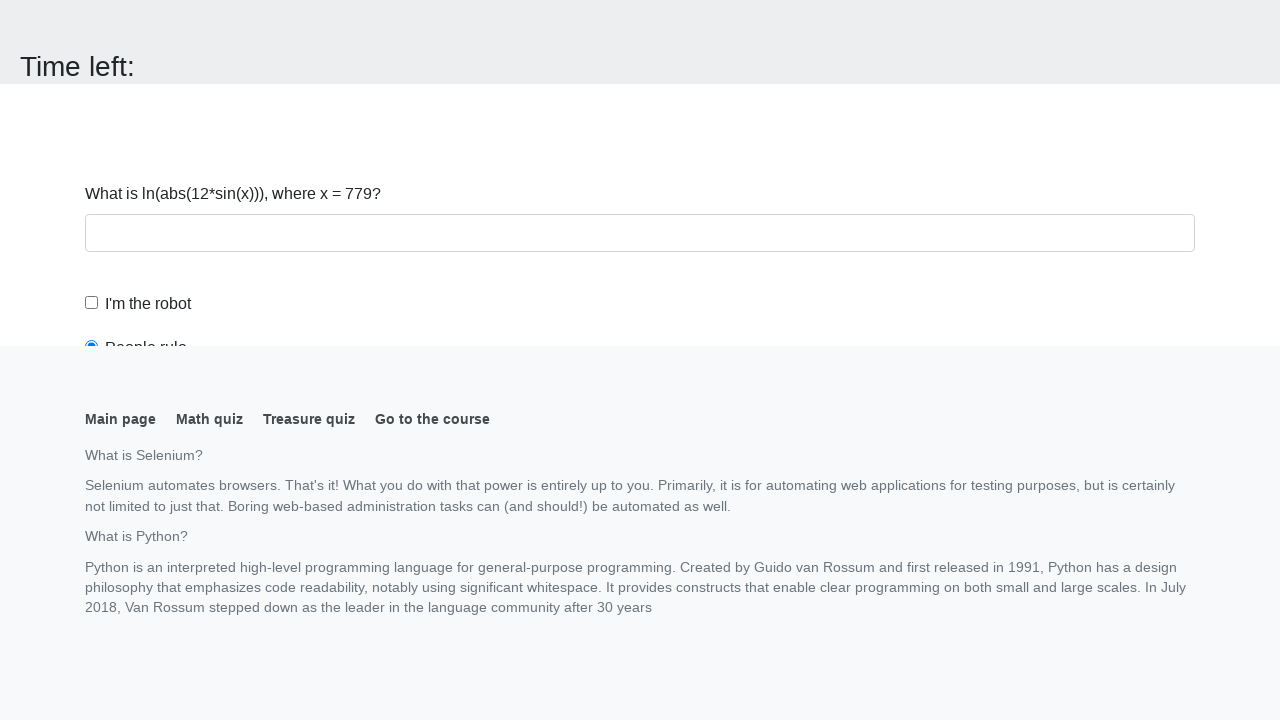

Executed JavaScript to change document title and trigger alert
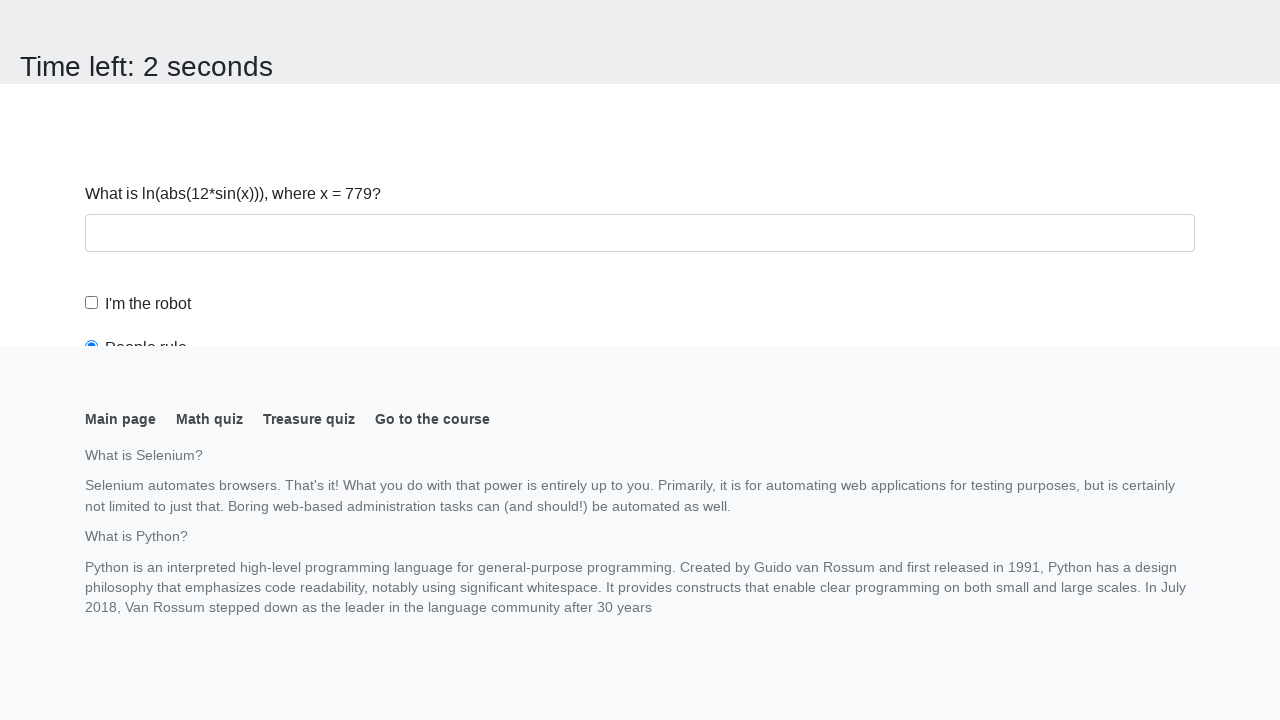

Set up dialog handler to accept alerts
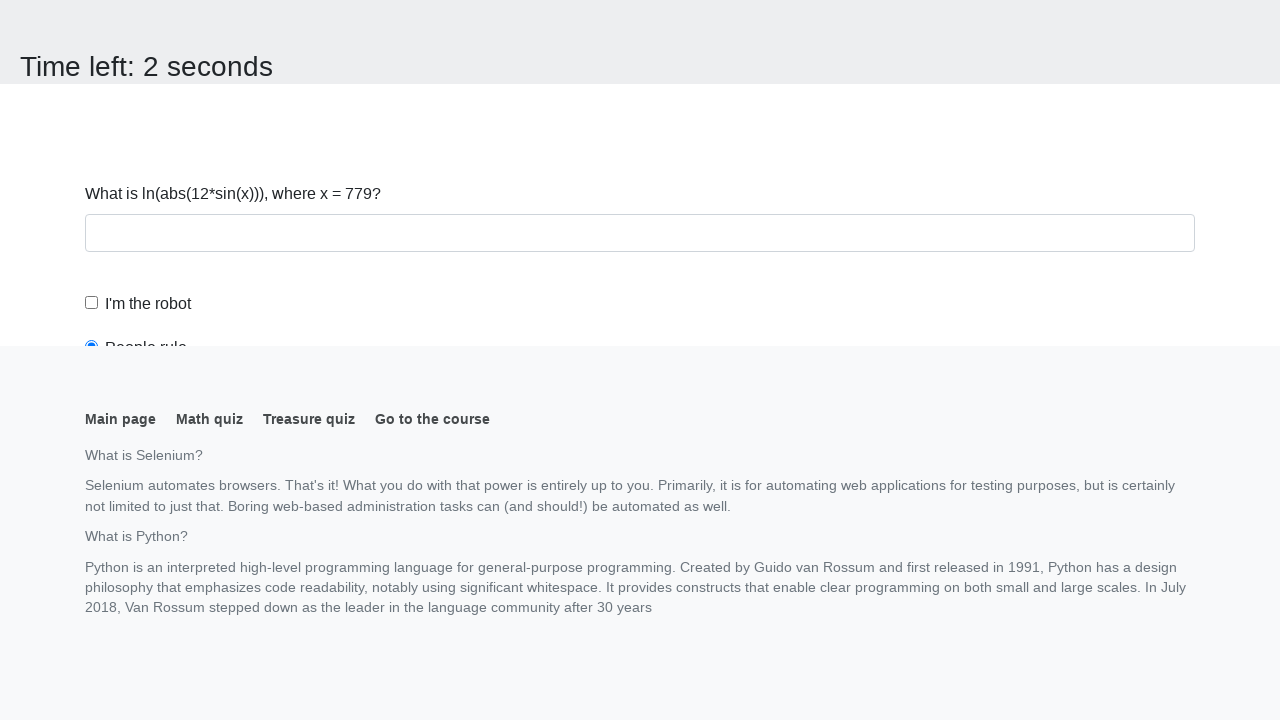

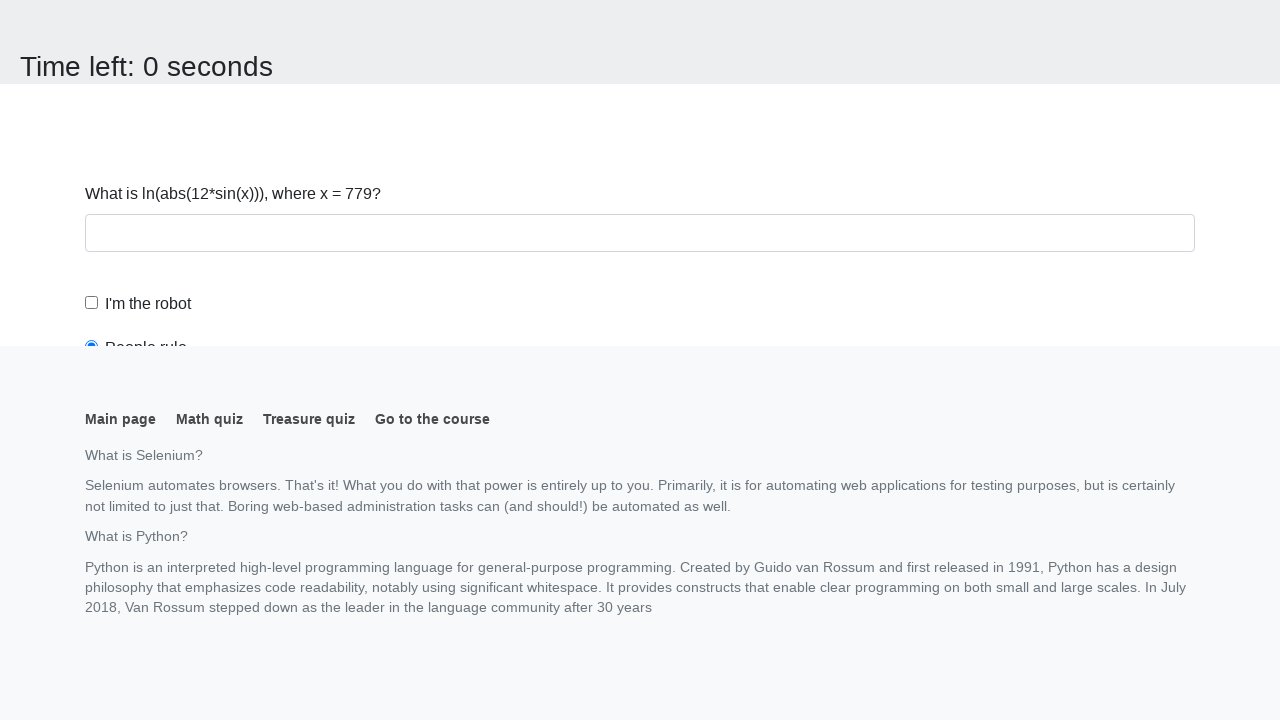